Tests that entering different values in password and confirm password fields shows a mismatch validation error

Starting URL: https://dev.waffarad.com/Merchant/Account/Login?ReturnURL=/

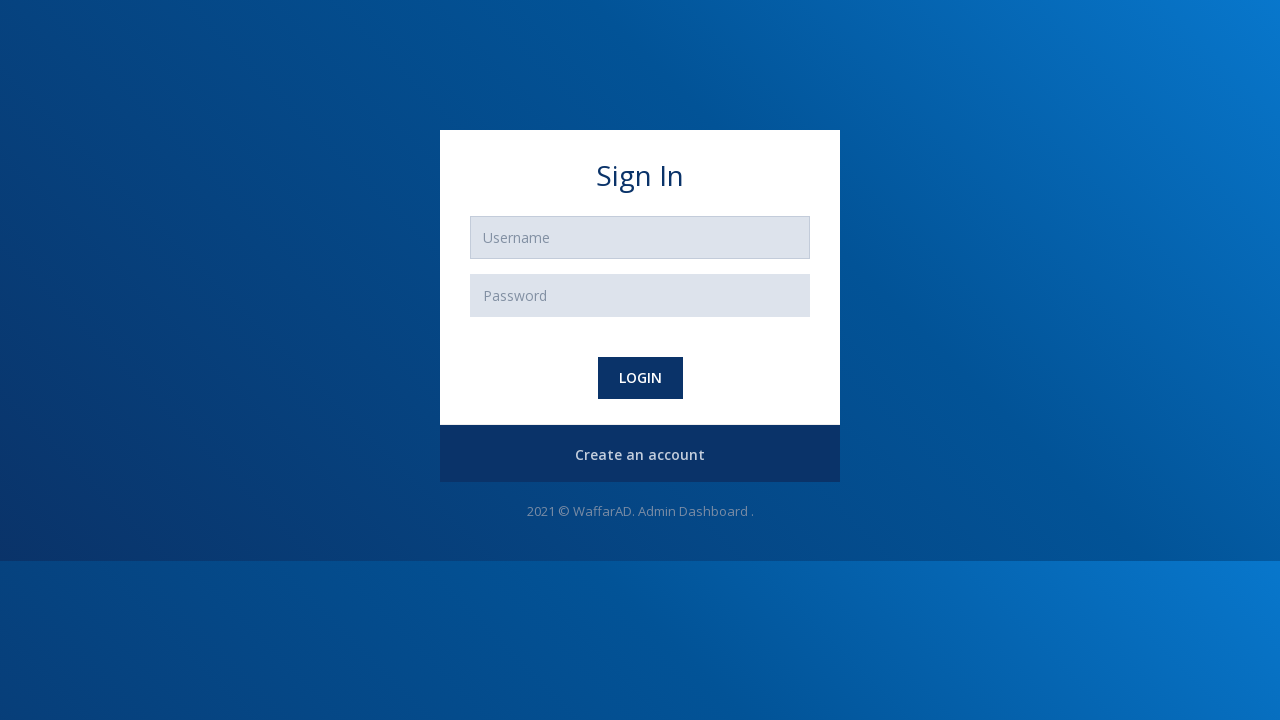

Clicked Create Account button to navigate to registration page at (640, 455) on #register-btn
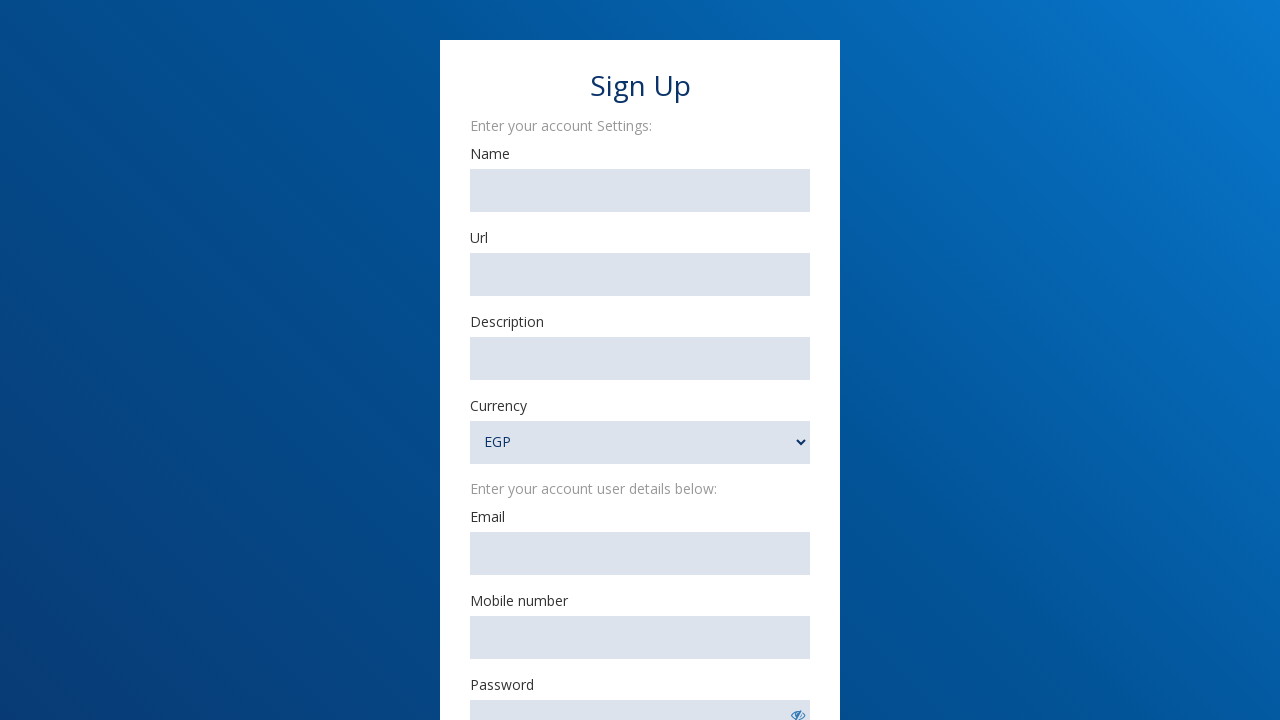

Filled merchant name with 'Nohair' on #MerchantName
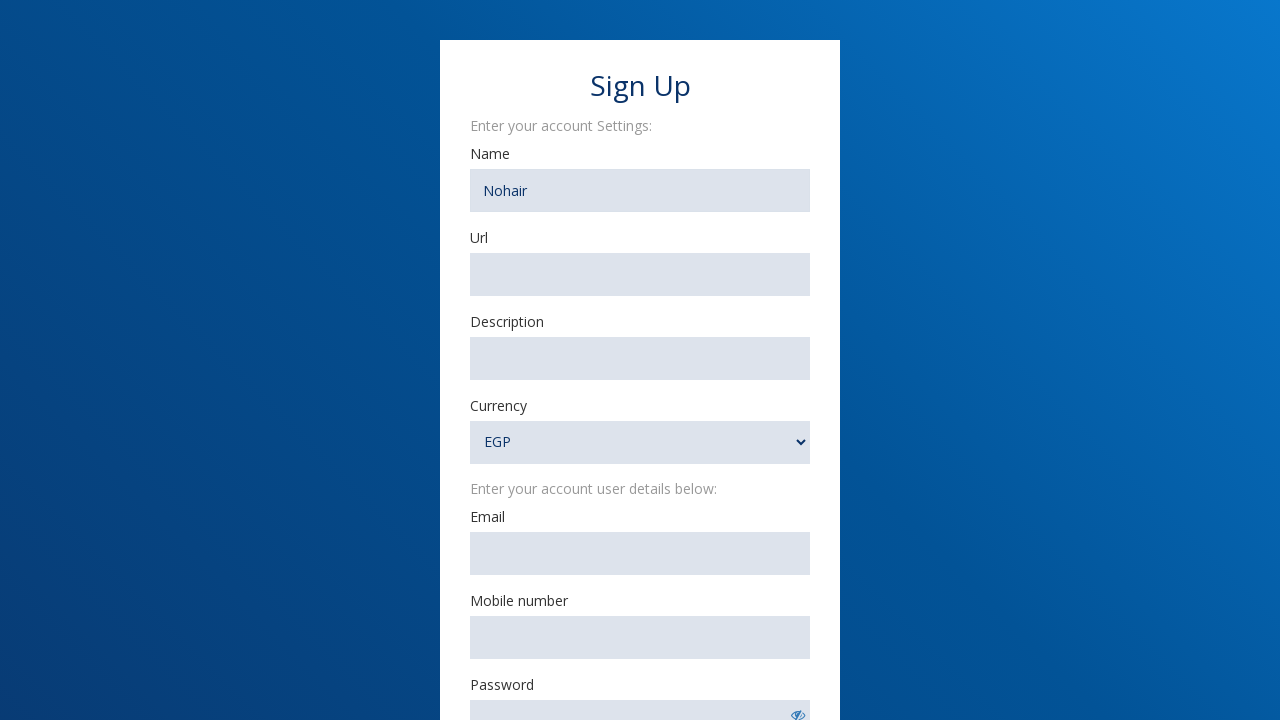

Filled merchant URL with 'https://www.example@example.com' on #MerchantURl
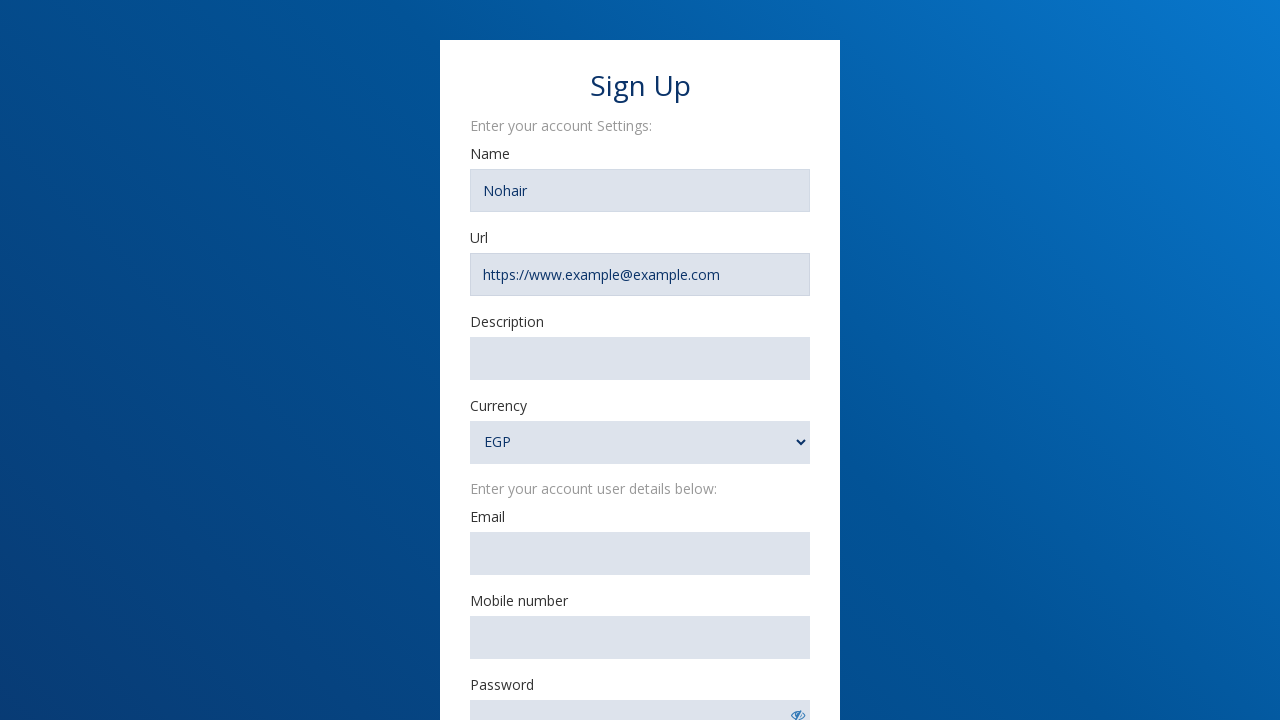

Filled merchant description with 'Description' on #MerchantDescription
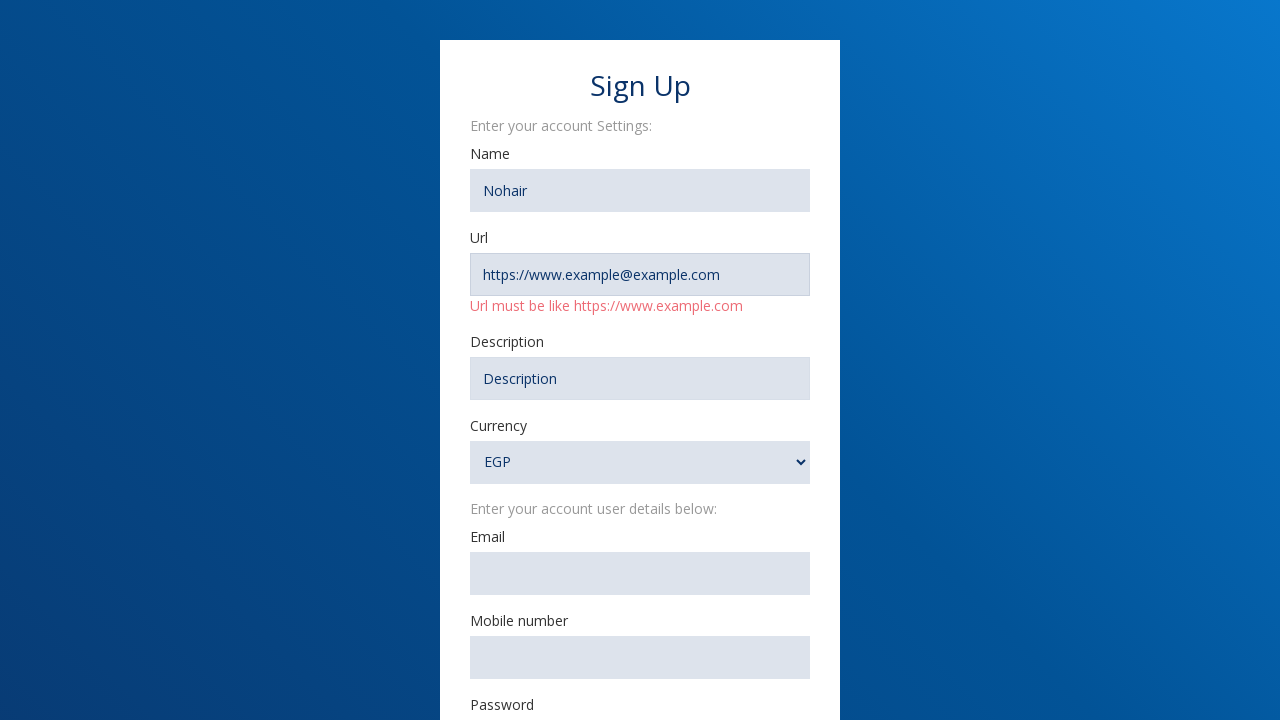

Filled email field with 'poiuytre@gmail.com' on #Email
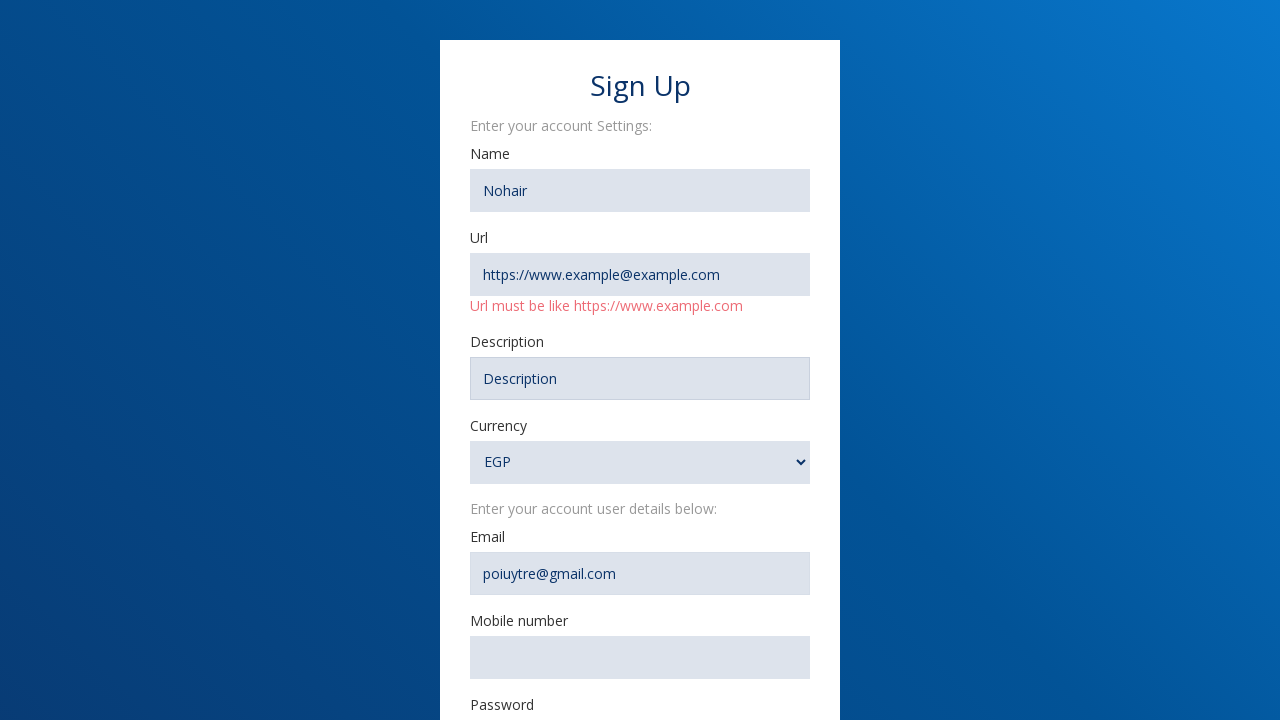

Filled mobile number with '01022123235' on #MobileNumber
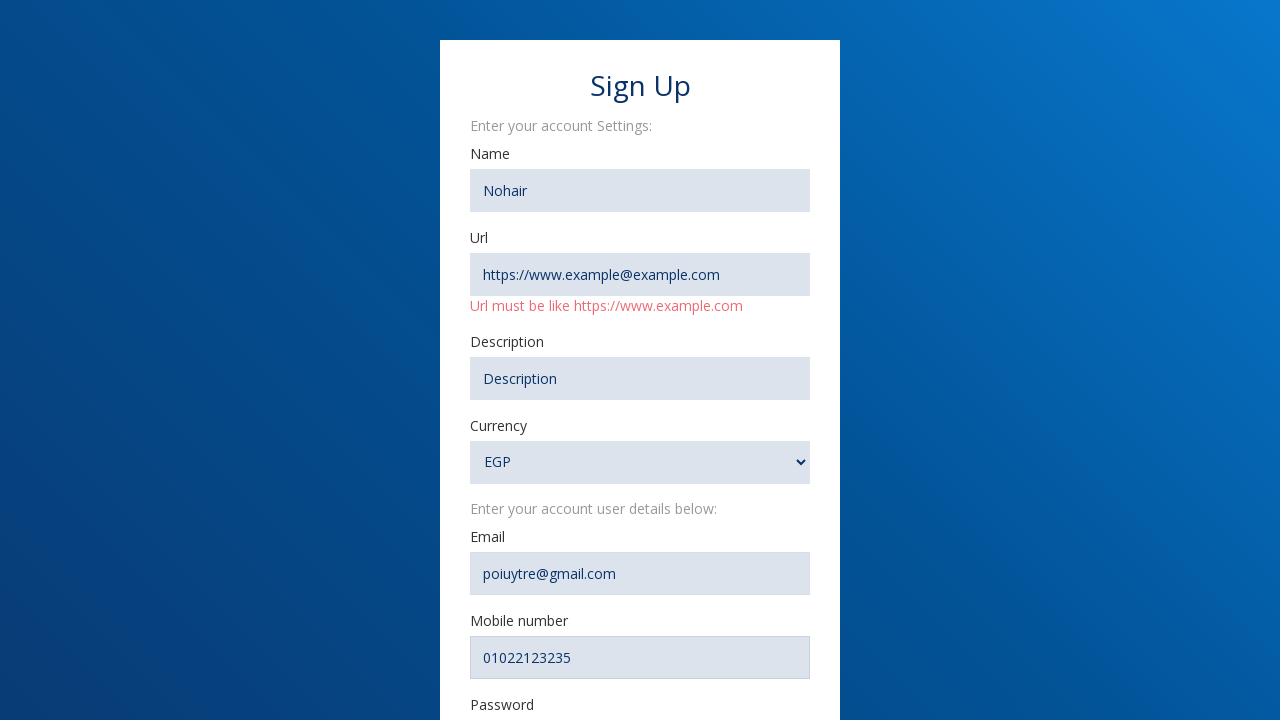

Filled password field with '99999999' on #password-show1
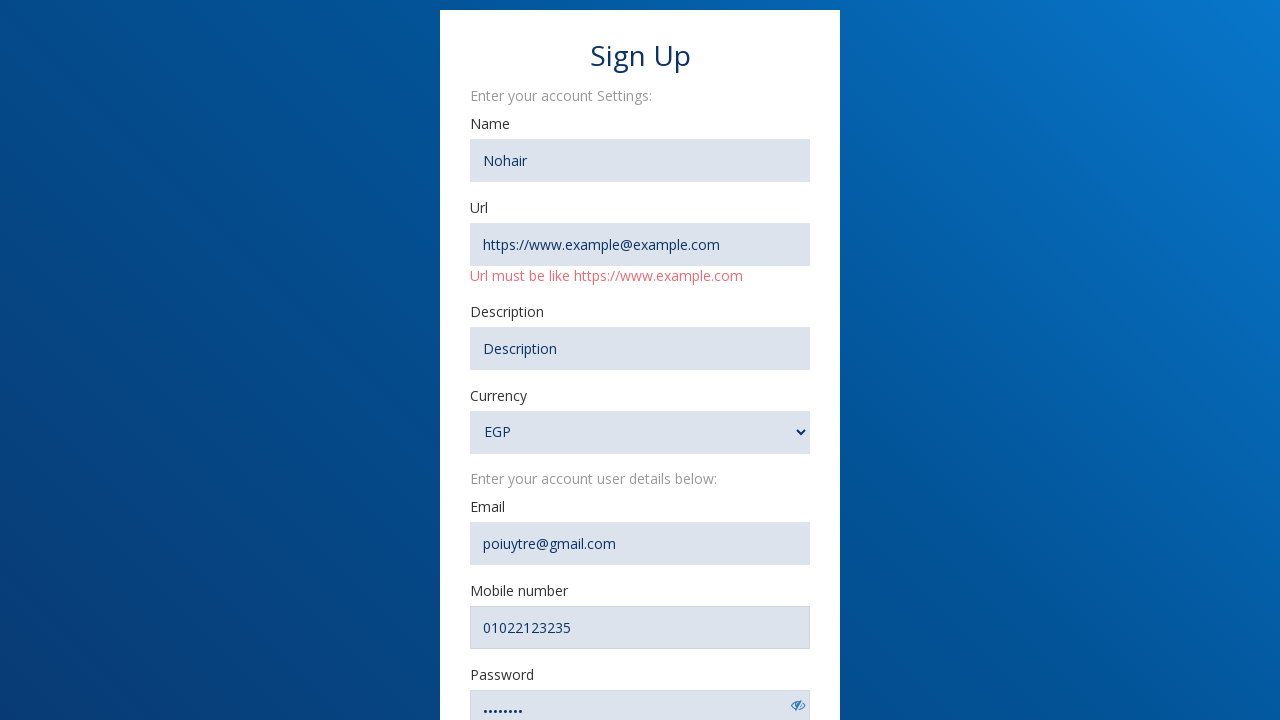

Filled confirm password field with '88888888' (different from password) on input[name='ConfirmPassword']
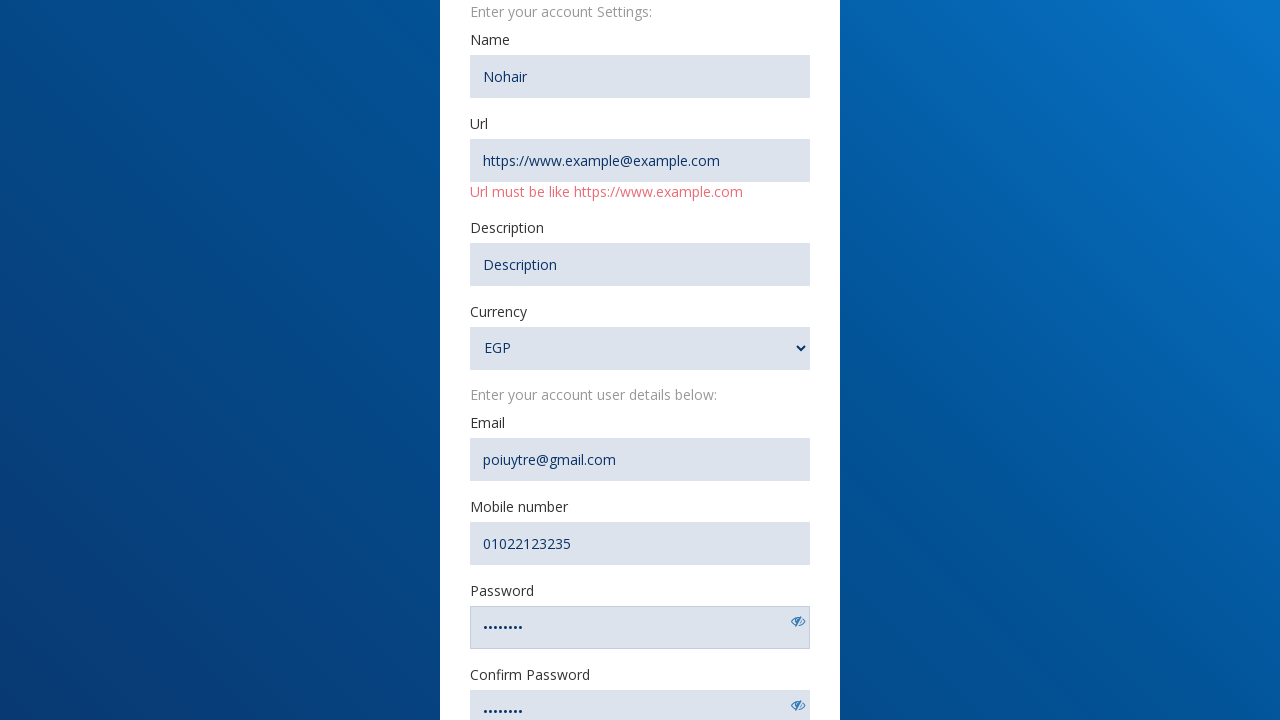

Selected currency option 'USD' on #Currency
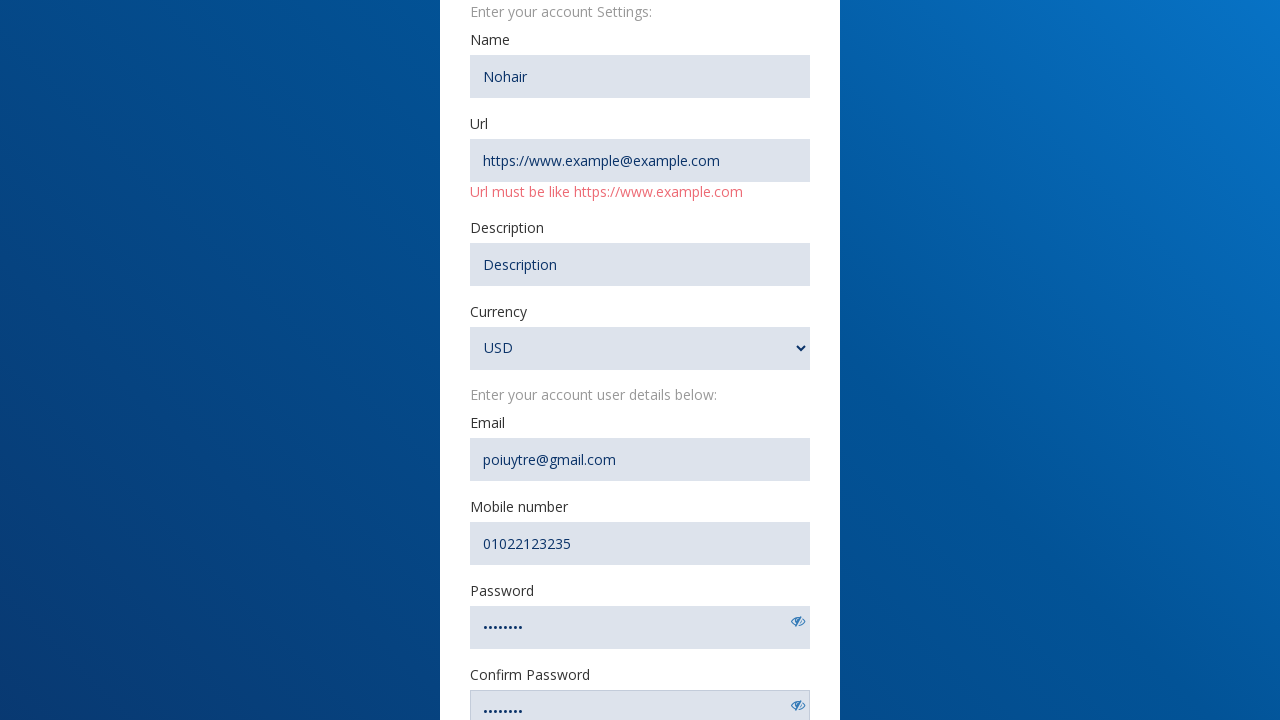

Clicked submit registration button at (640, 512) on #SubmitRegister
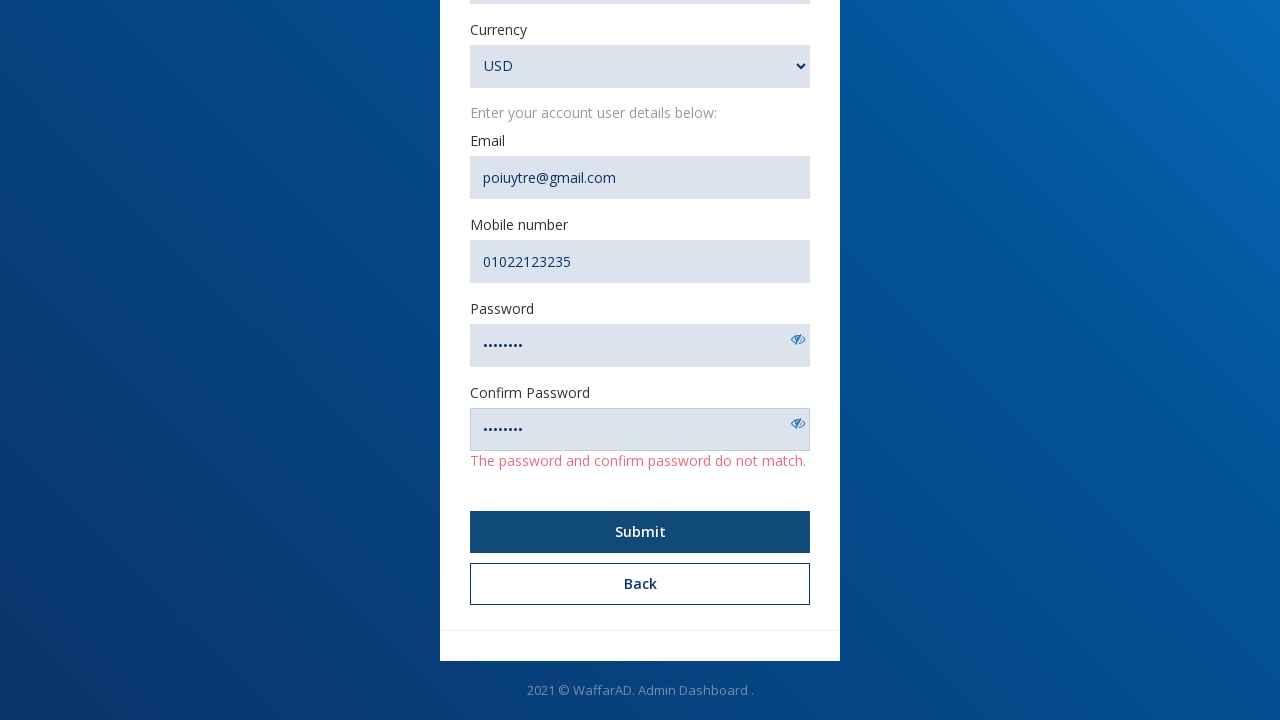

Password mismatch validation error appeared confirming that different password and confirm password values were detected
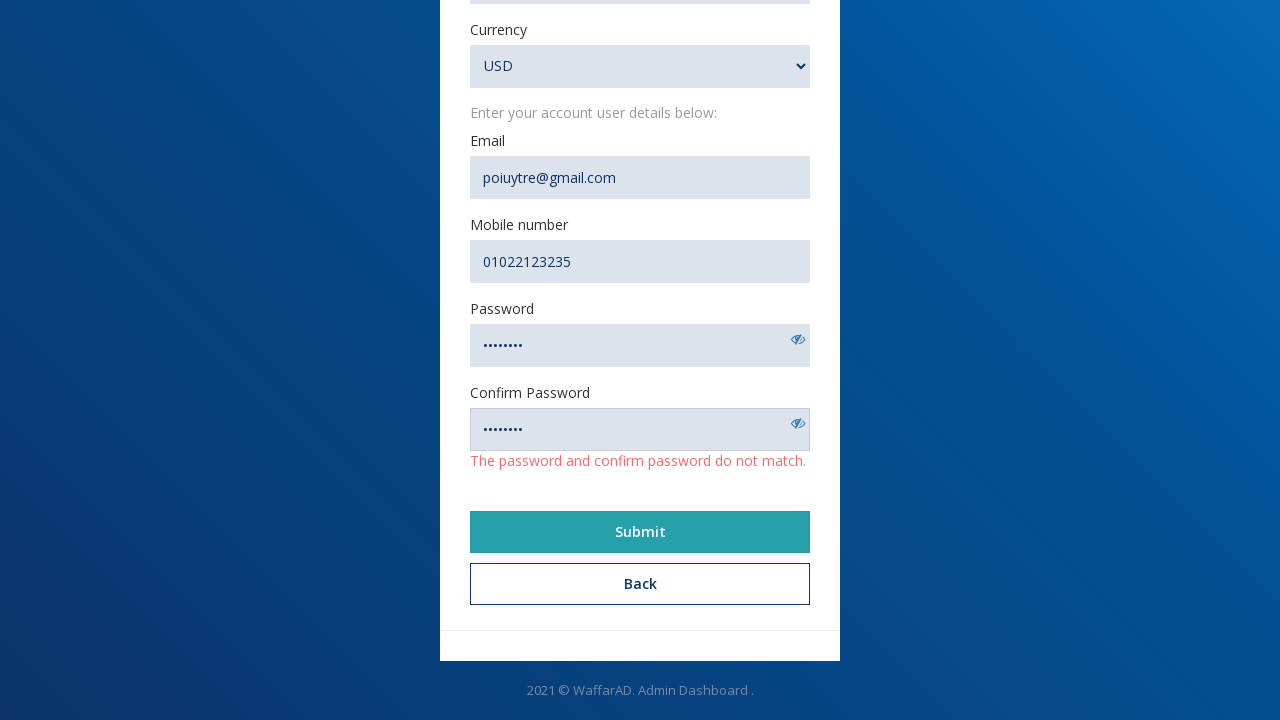

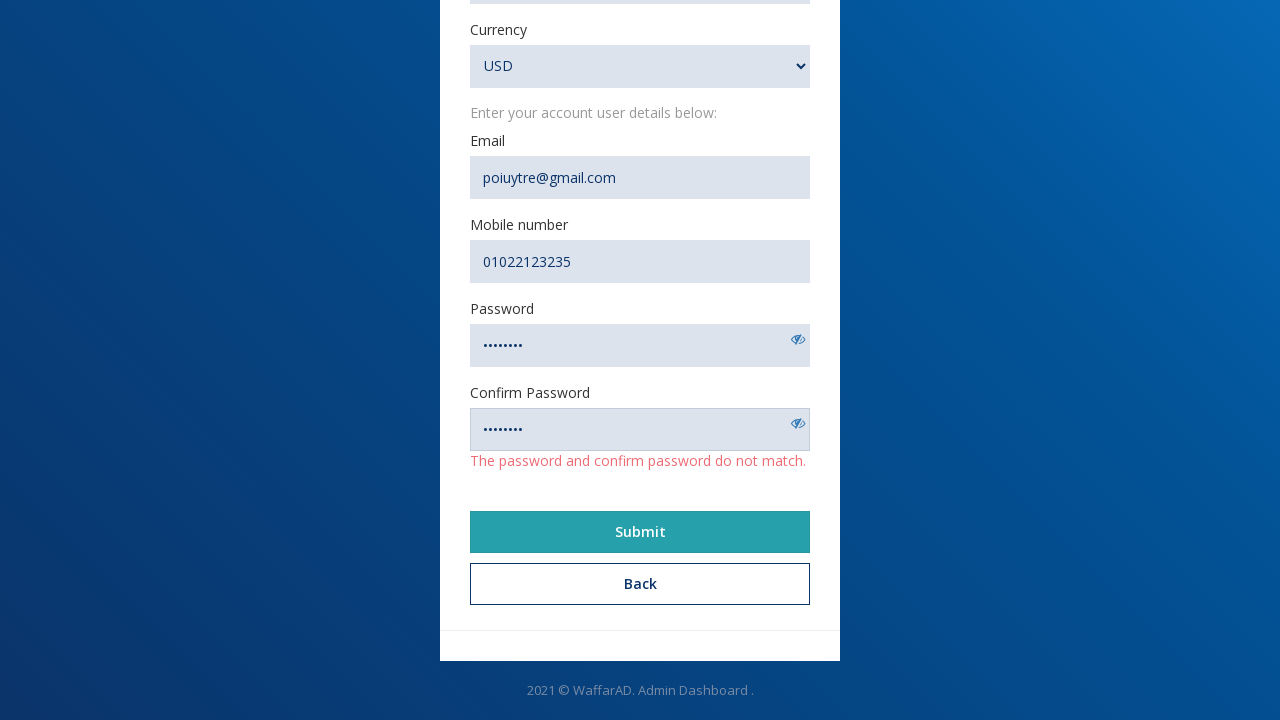